Navigates to Hacker News newest articles page, clicks the "More" button multiple times to load additional articles, and verifies that articles with timestamps are displayed on the page.

Starting URL: https://news.ycombinator.com/newest

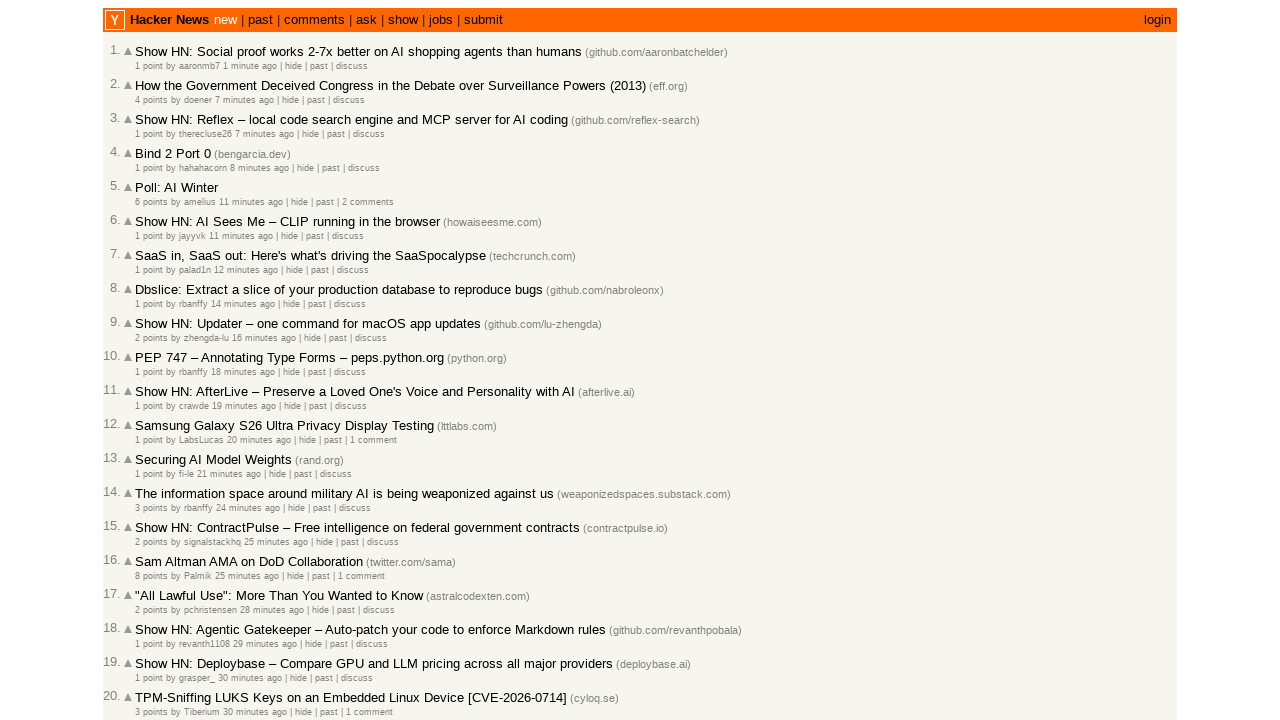

Waited for initial articles to load on Hacker News newest page
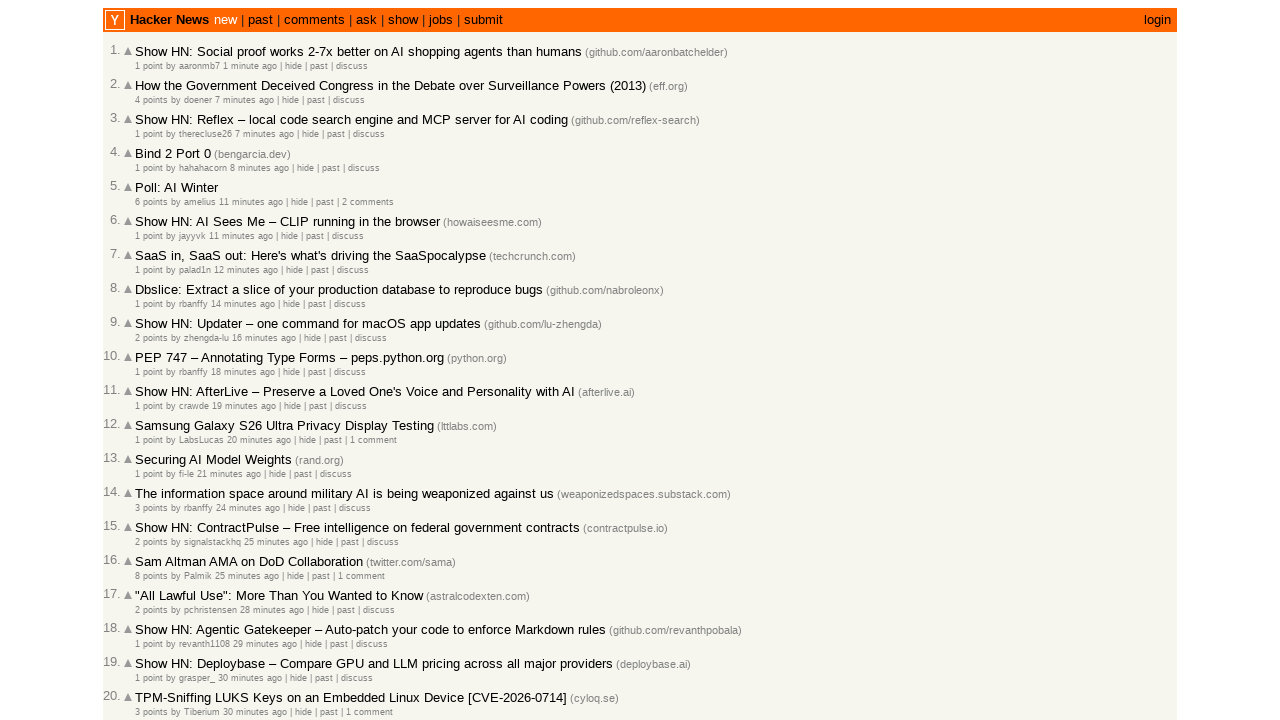

Clicked 'More' button (iteration 1) to load additional articles at (149, 616) on a.morelink
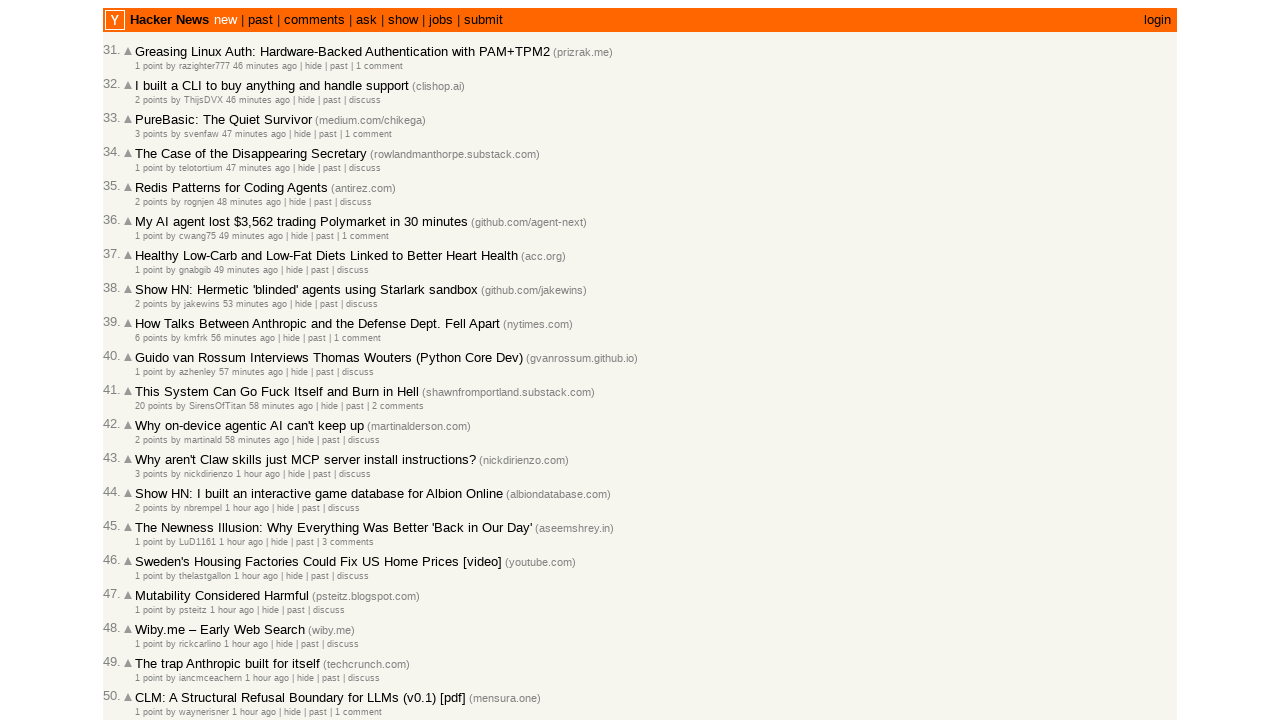

Waited for new articles to load after clicking 'More' (iteration 1)
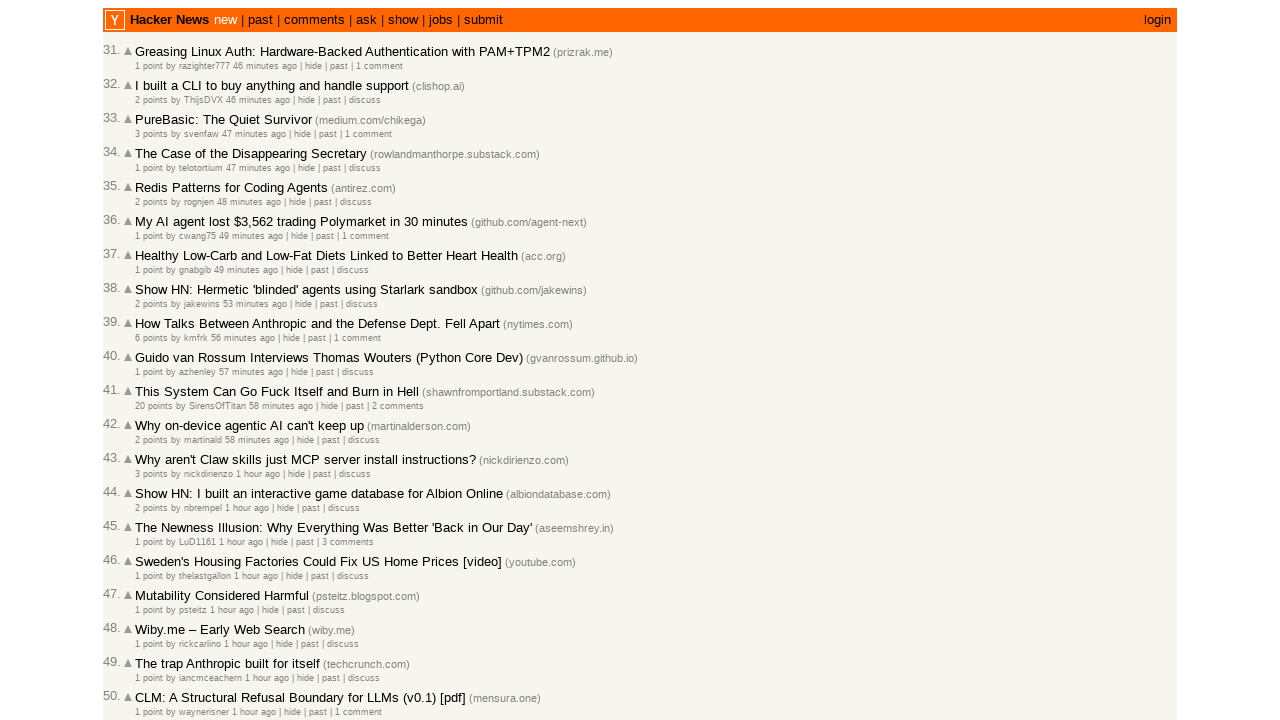

Waited 1 second for articles to fully render (iteration 1)
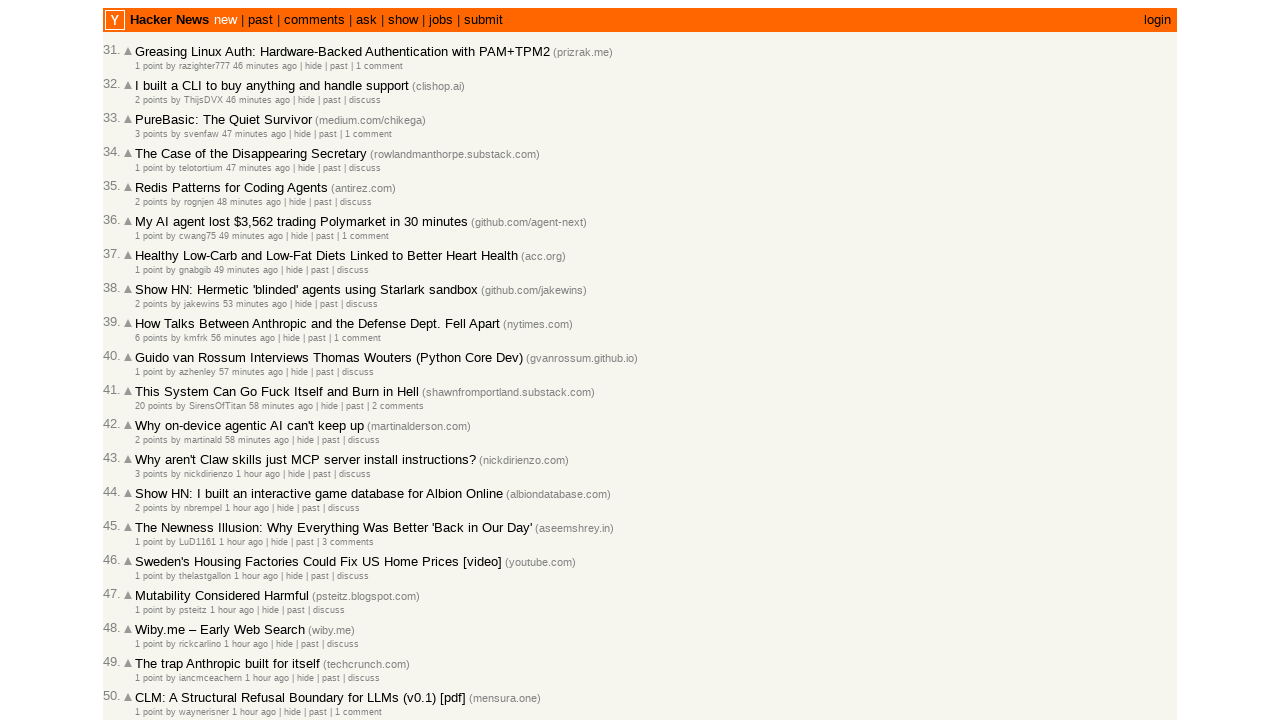

Clicked 'More' button (iteration 2) to load additional articles at (149, 616) on a.morelink
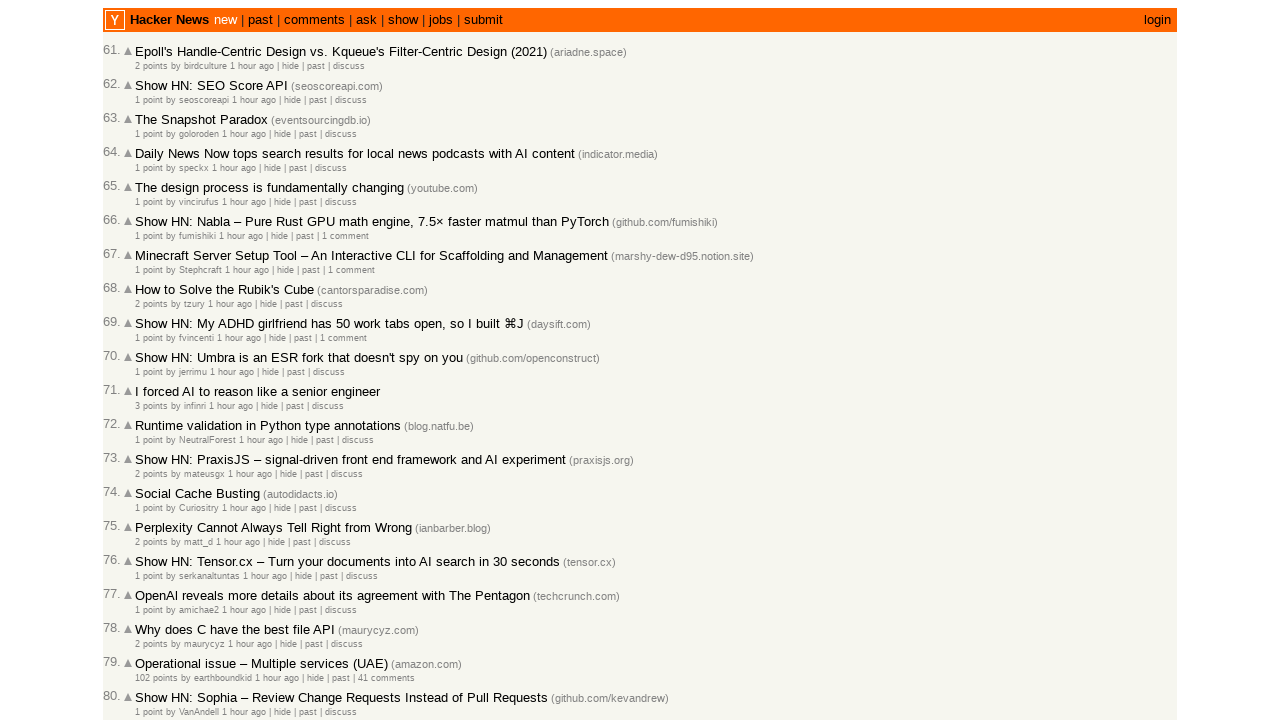

Waited for new articles to load after clicking 'More' (iteration 2)
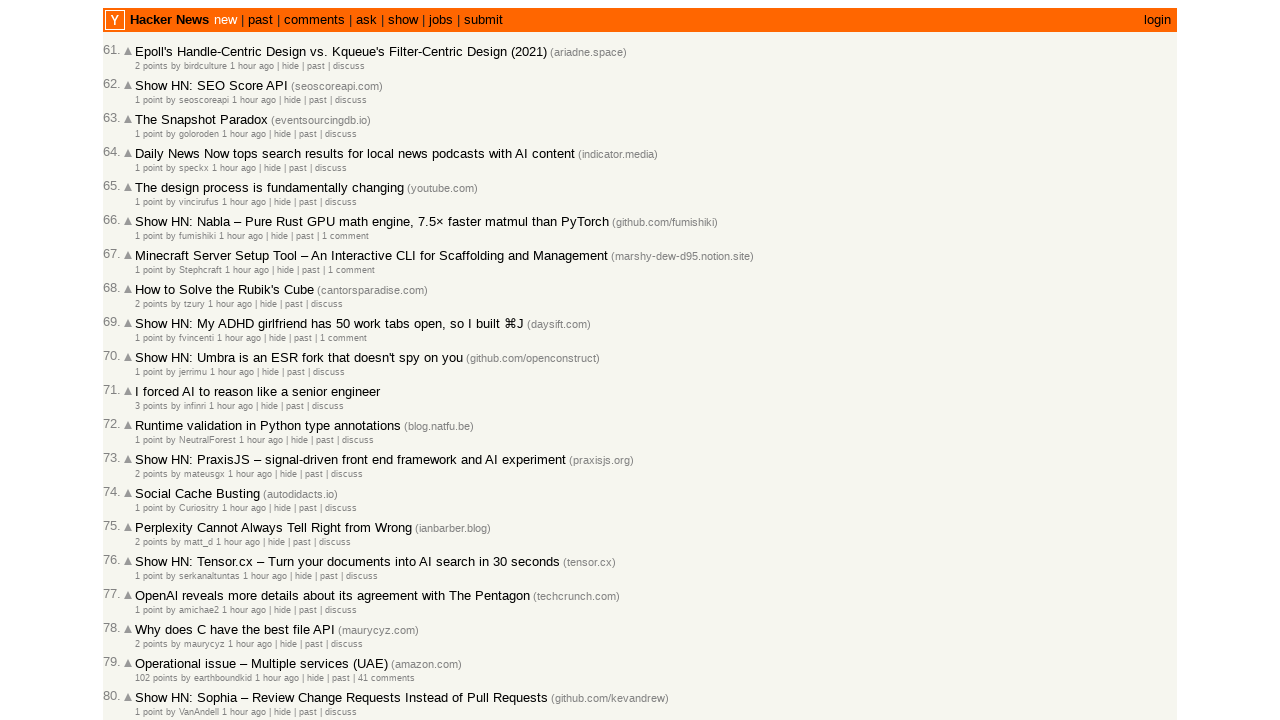

Waited 1 second for articles to fully render (iteration 2)
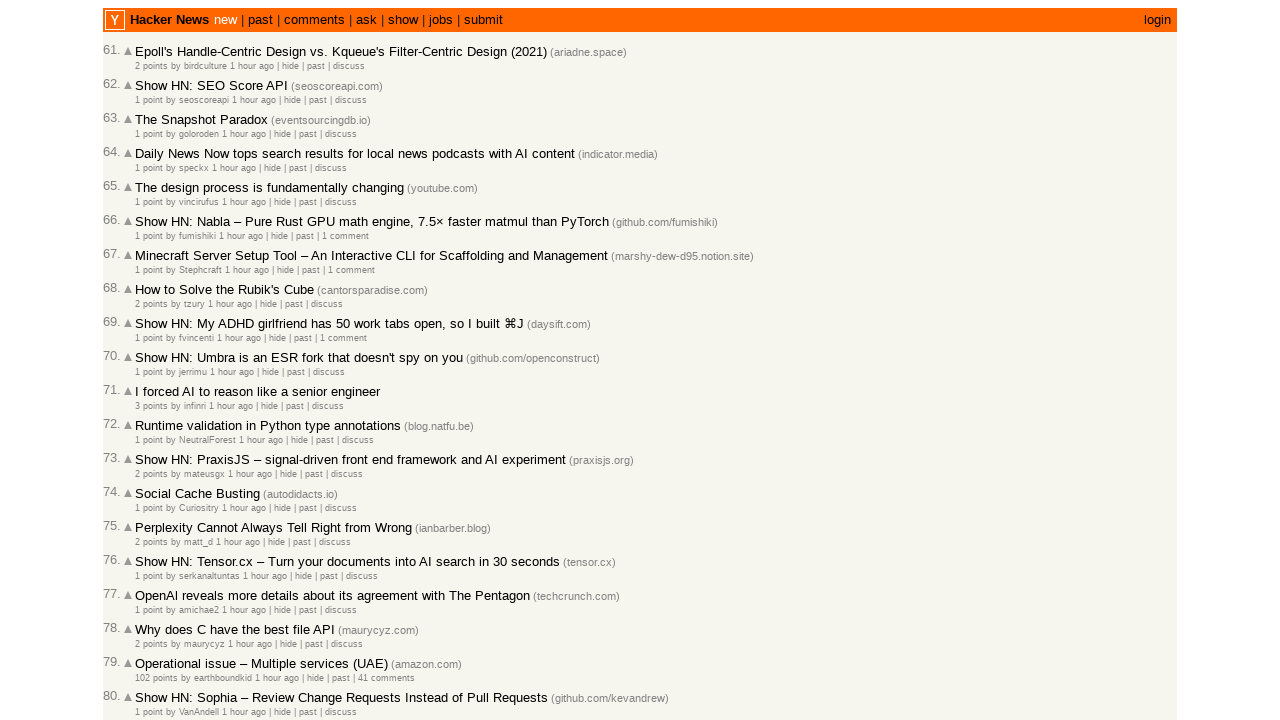

Clicked 'More' button (iteration 3) to load additional articles at (149, 616) on a.morelink
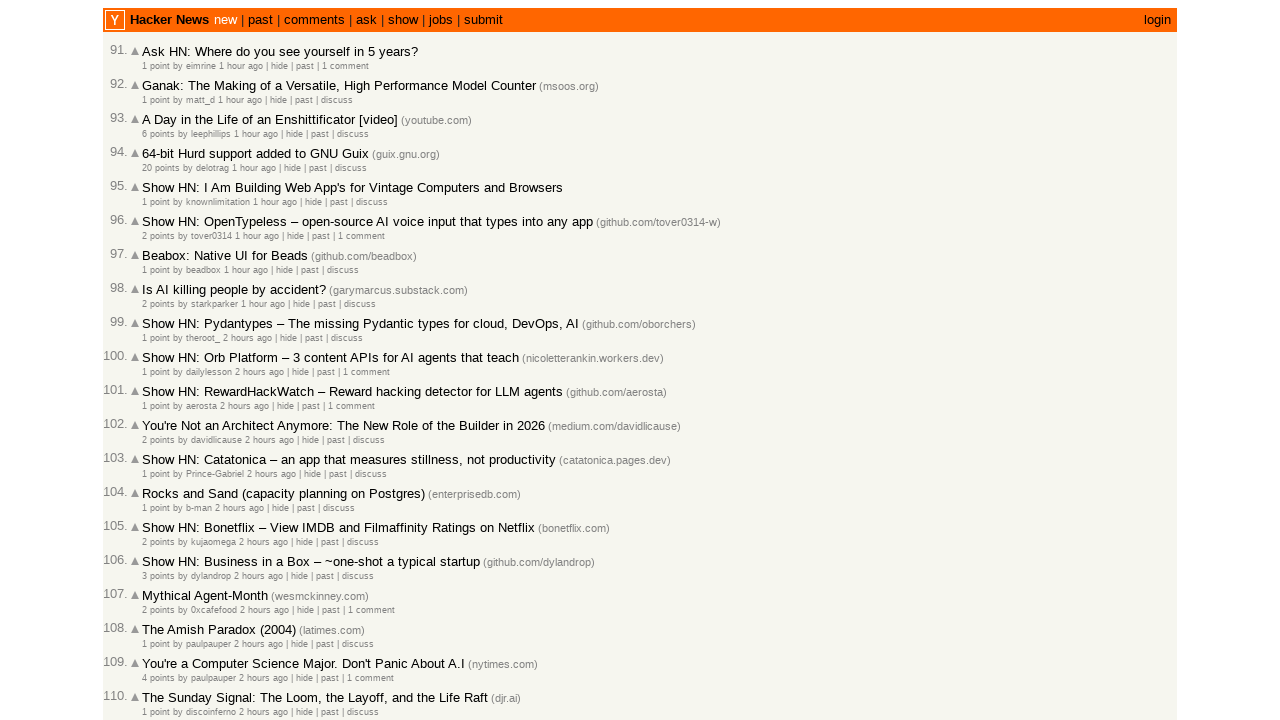

Waited for new articles to load after clicking 'More' (iteration 3)
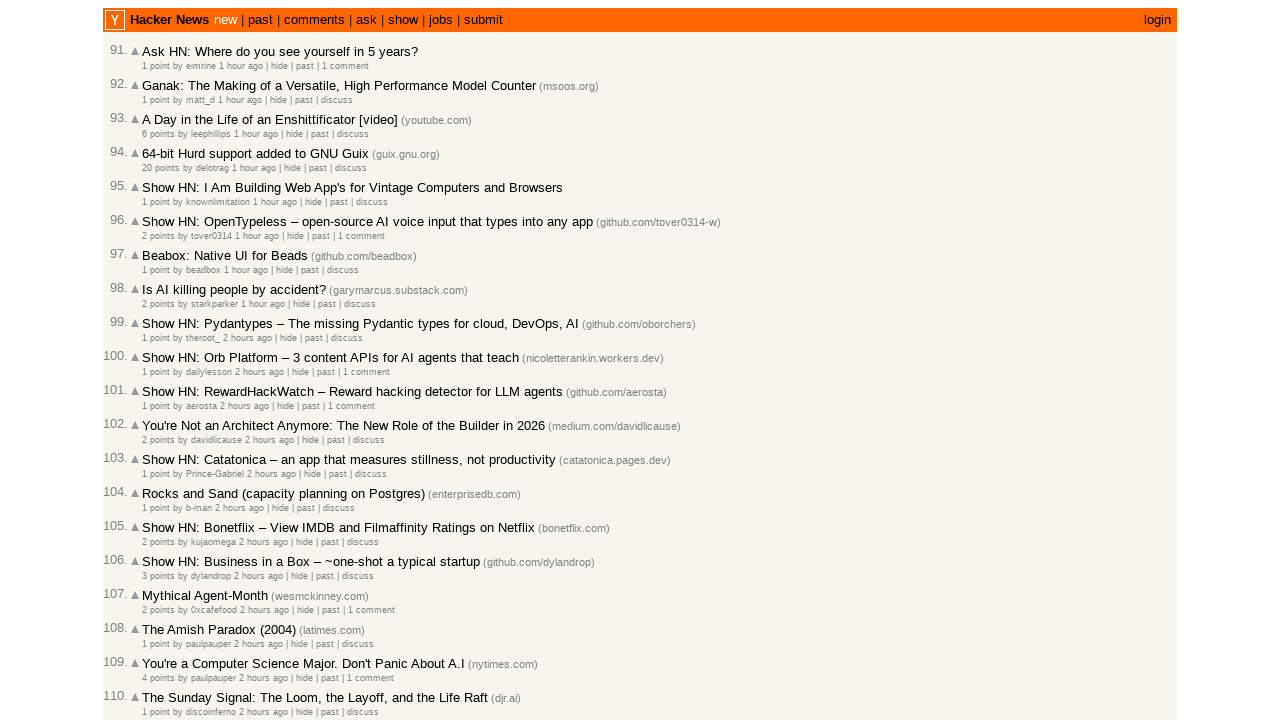

Waited 1 second for articles to fully render (iteration 3)
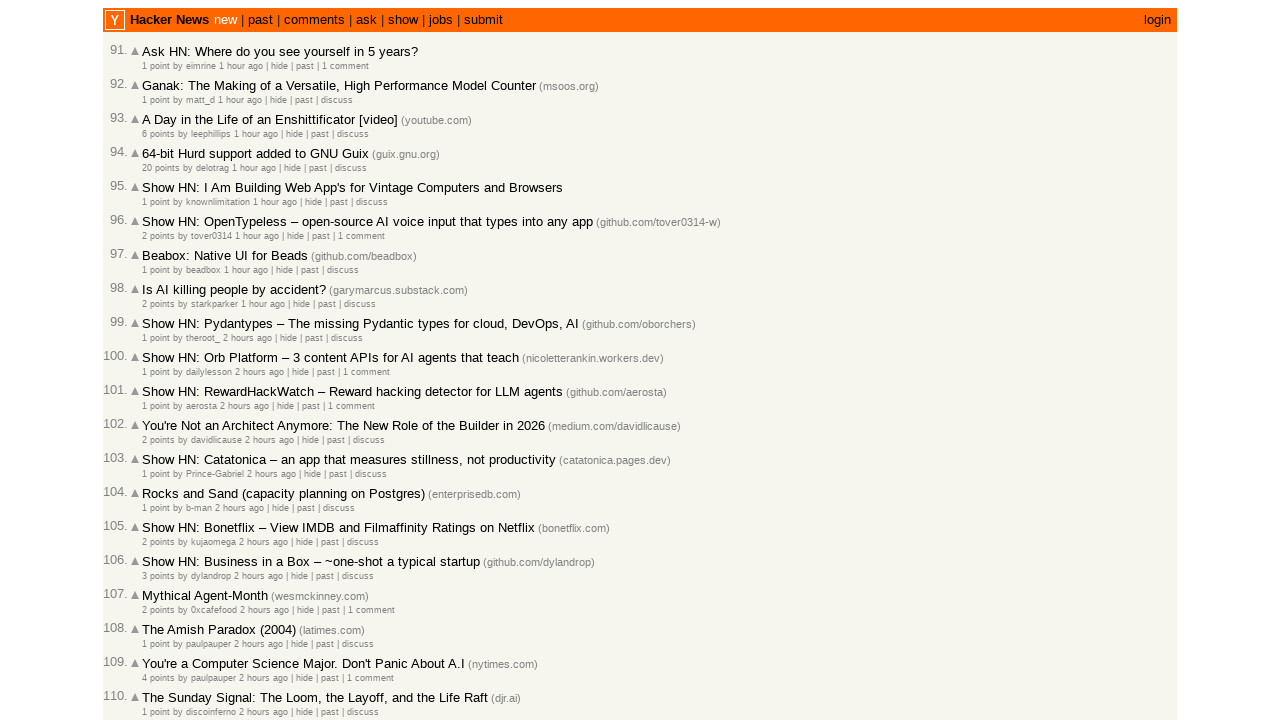

Clicked 'More' button (iteration 4) to load additional articles at (156, 616) on a.morelink
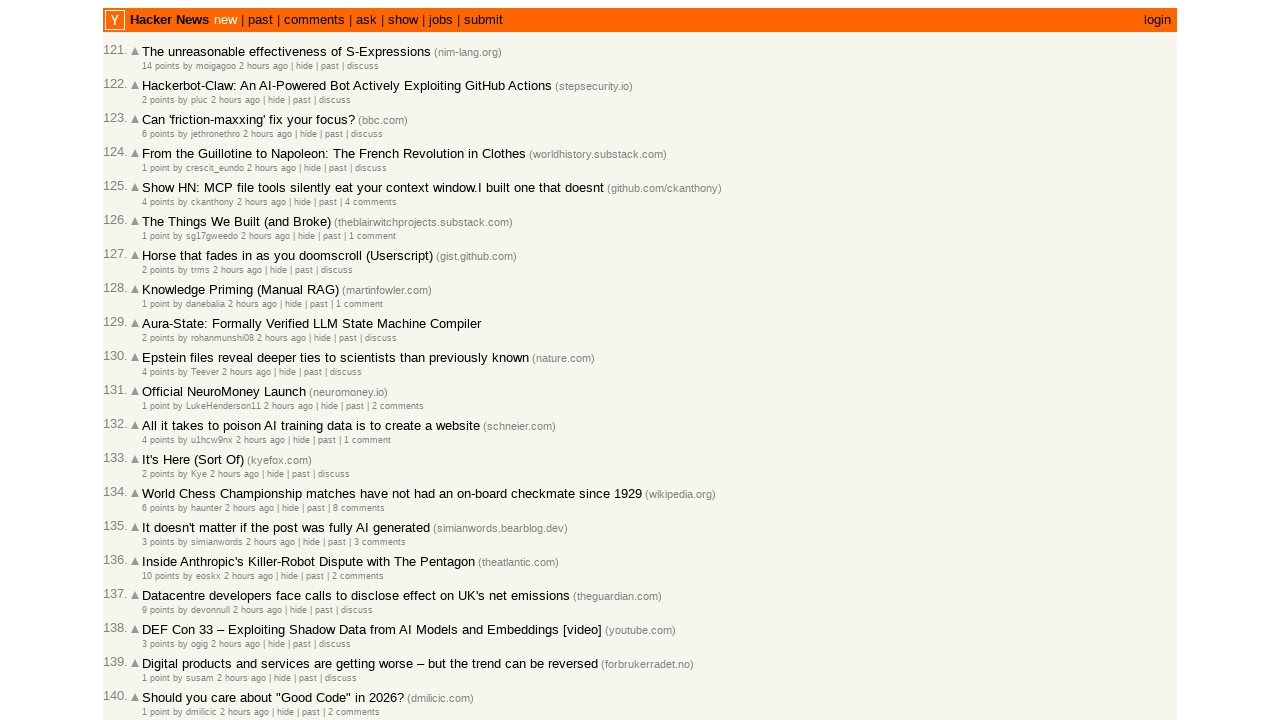

Waited for new articles to load after clicking 'More' (iteration 4)
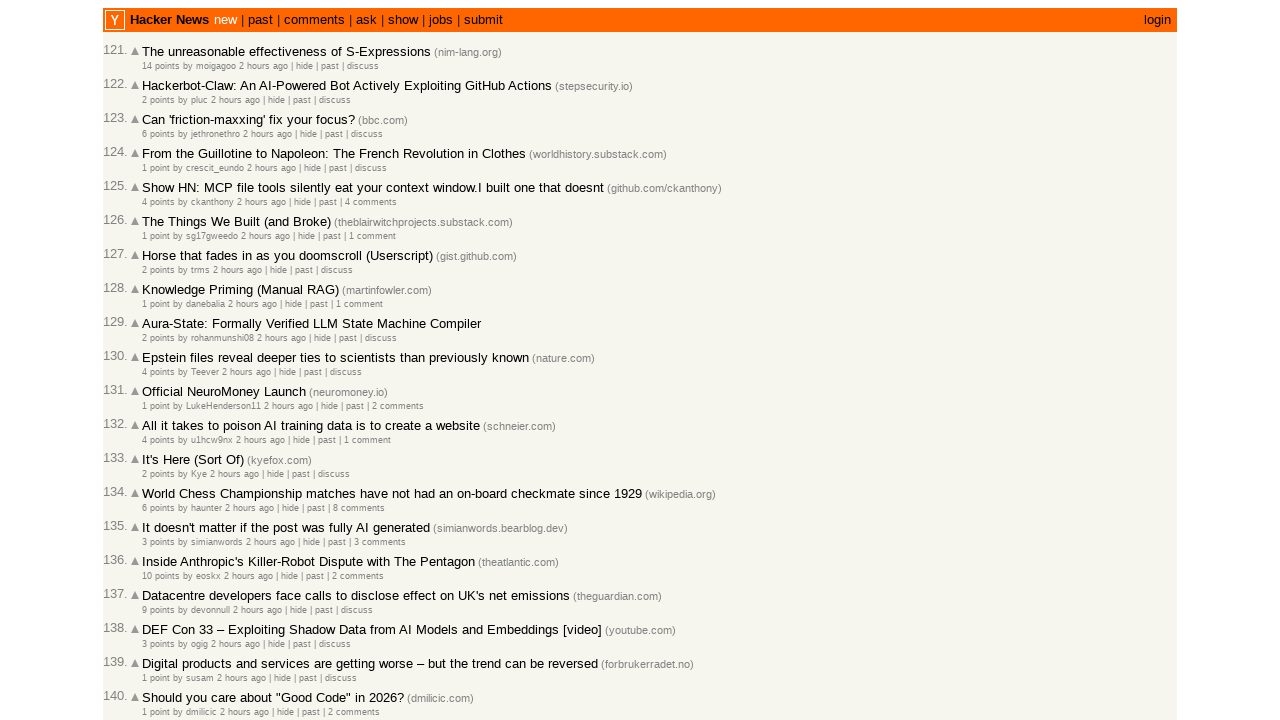

Waited 1 second for articles to fully render (iteration 4)
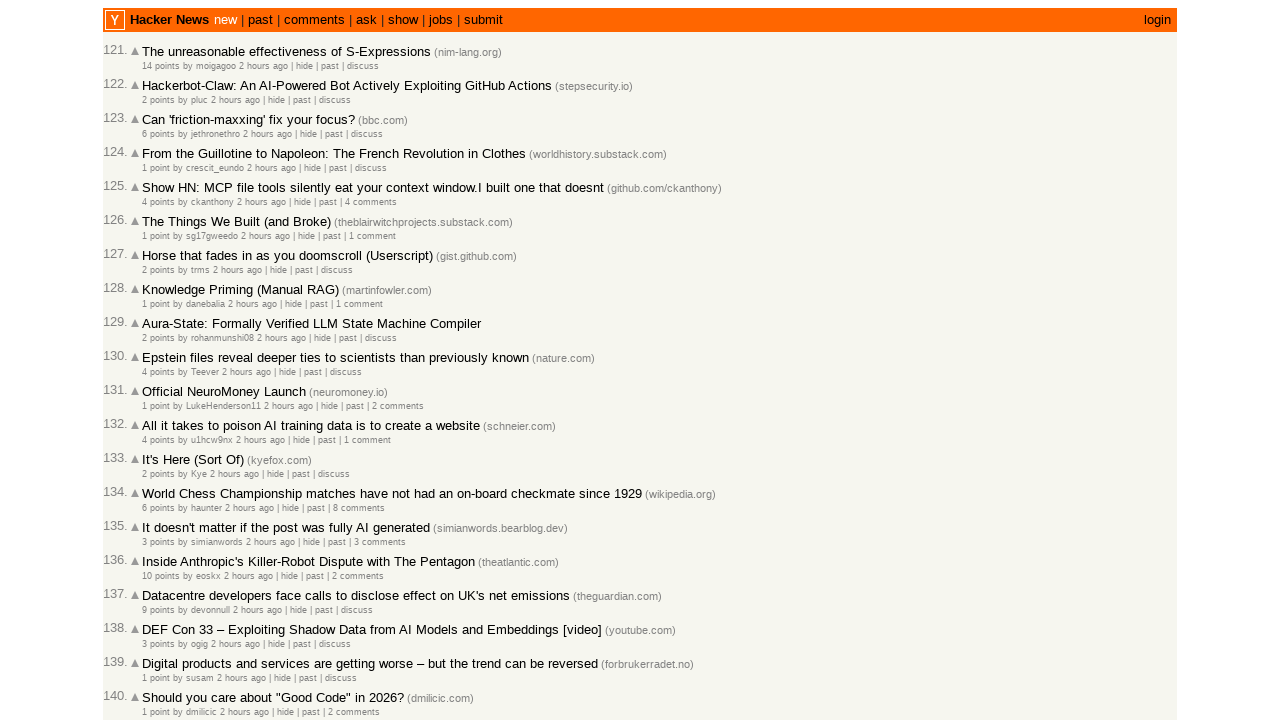

Verified articles are displayed on the page
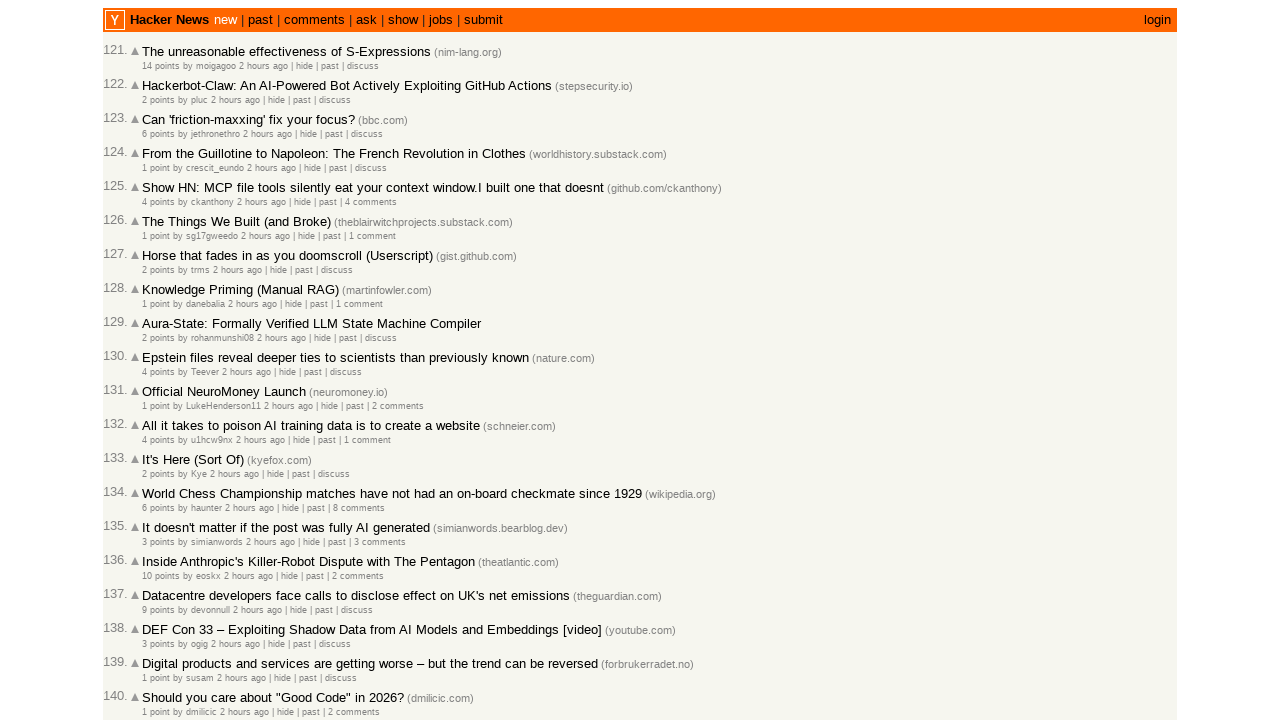

Verified timestamp elements (.age) are present on articles
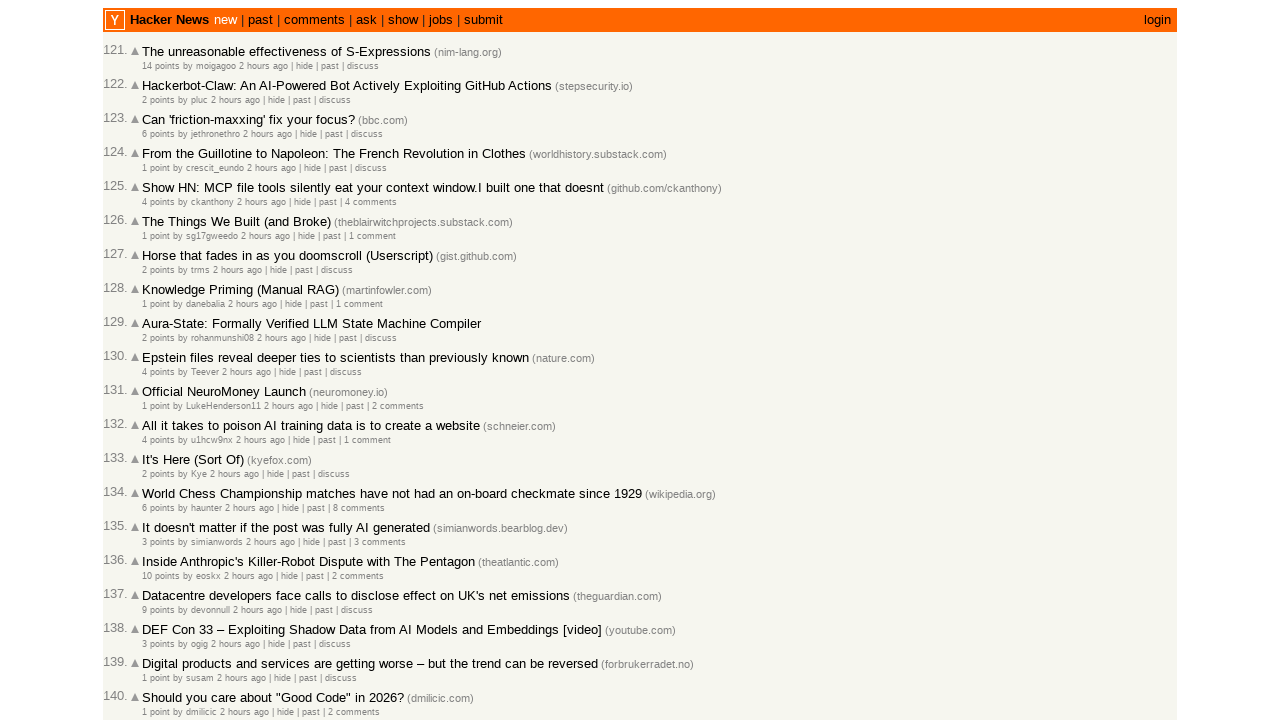

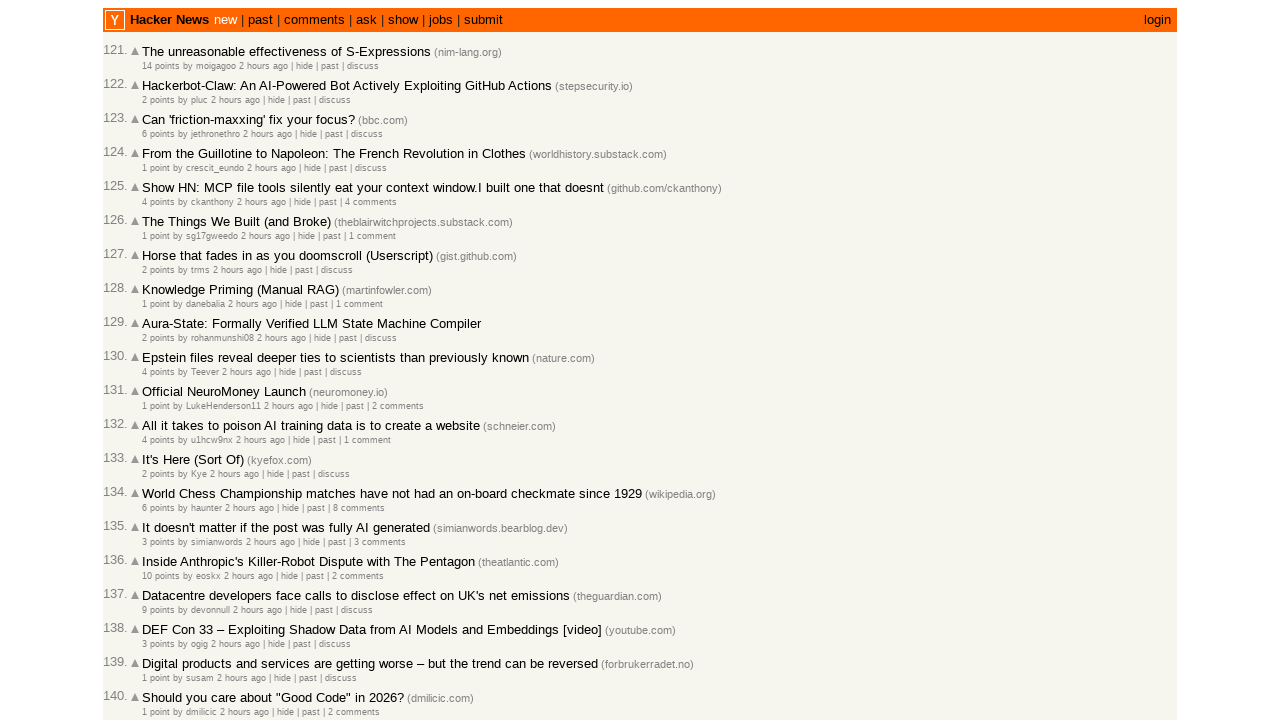